Tests page performance by interacting with theme toggle and search input to verify UI responsiveness.

Starting URL: https://wedding-lk.vercel.app

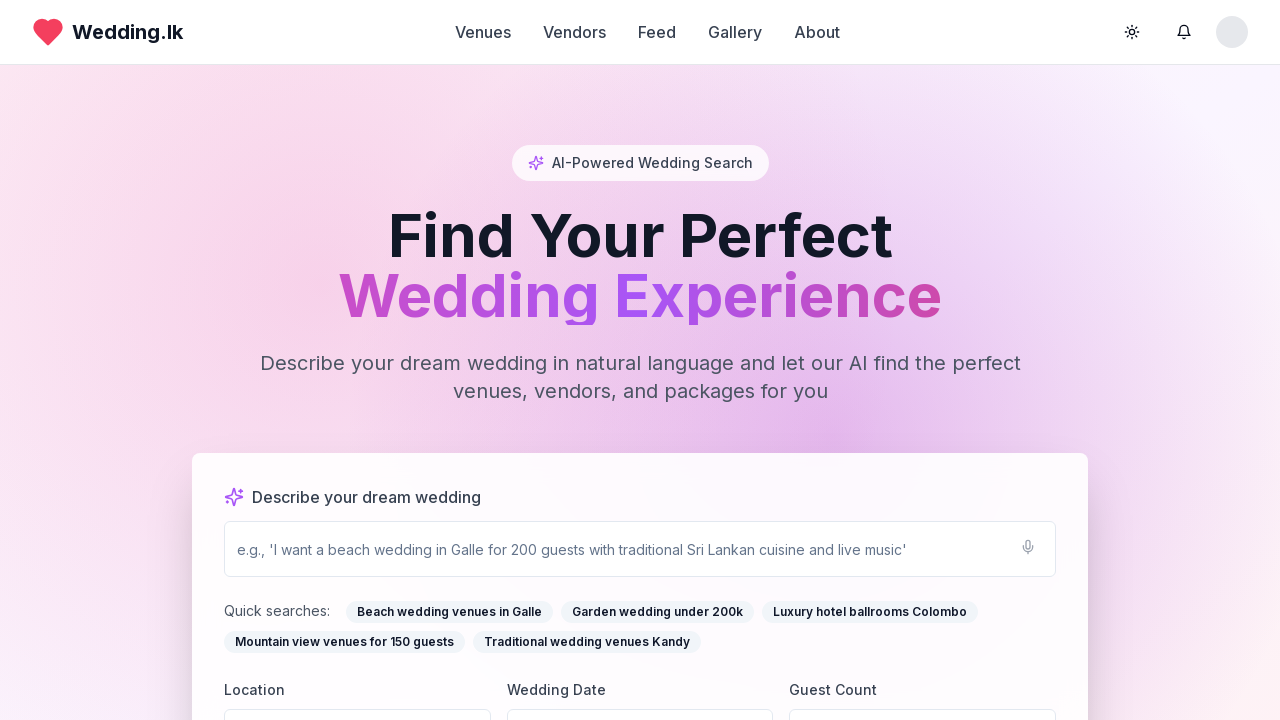

Waited for page to load completely (networkidle)
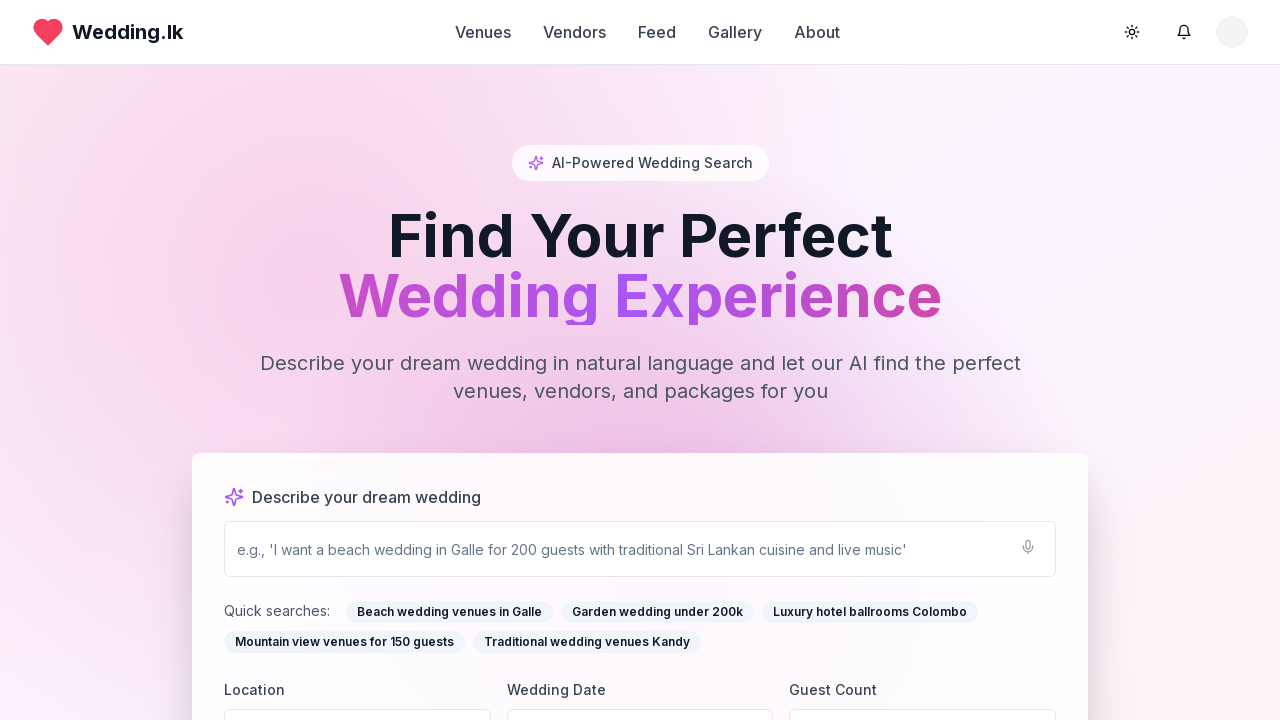

Located theme toggle button
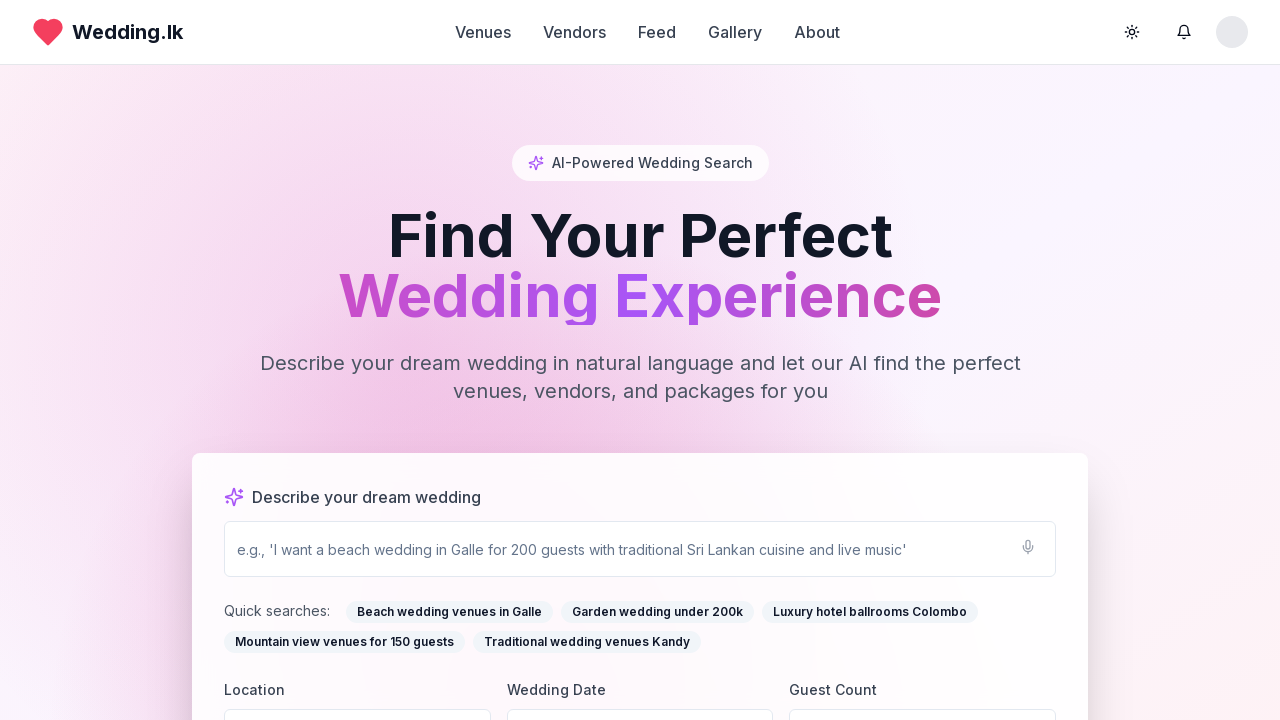

Clicked theme toggle button at (1132, 32) on button:has-text("Toggle theme")
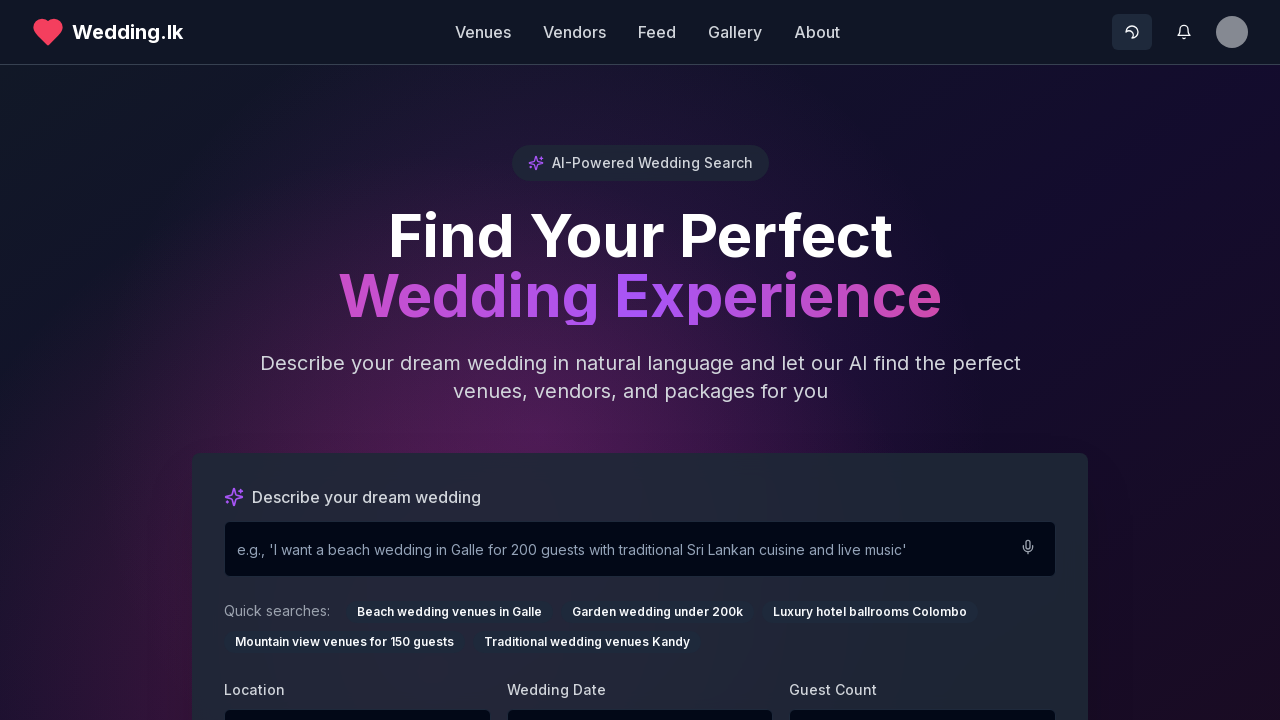

Waited 500ms for theme toggle animation to complete
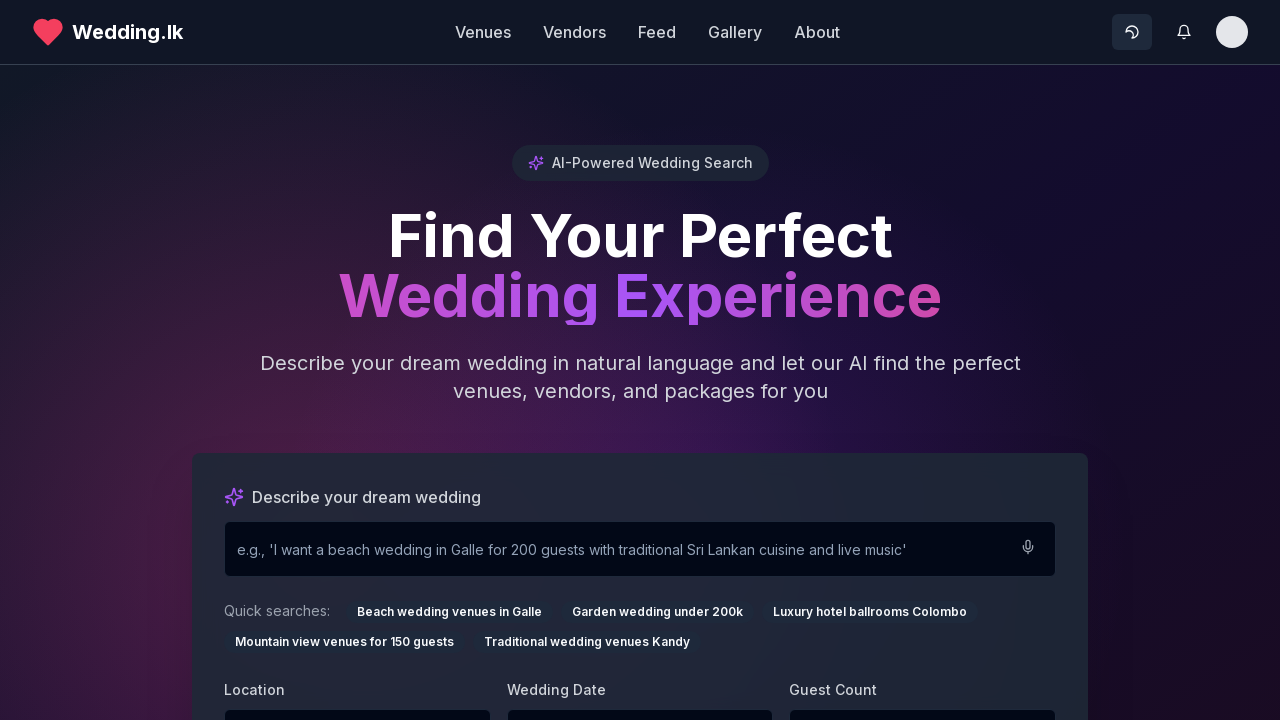

Located search input field
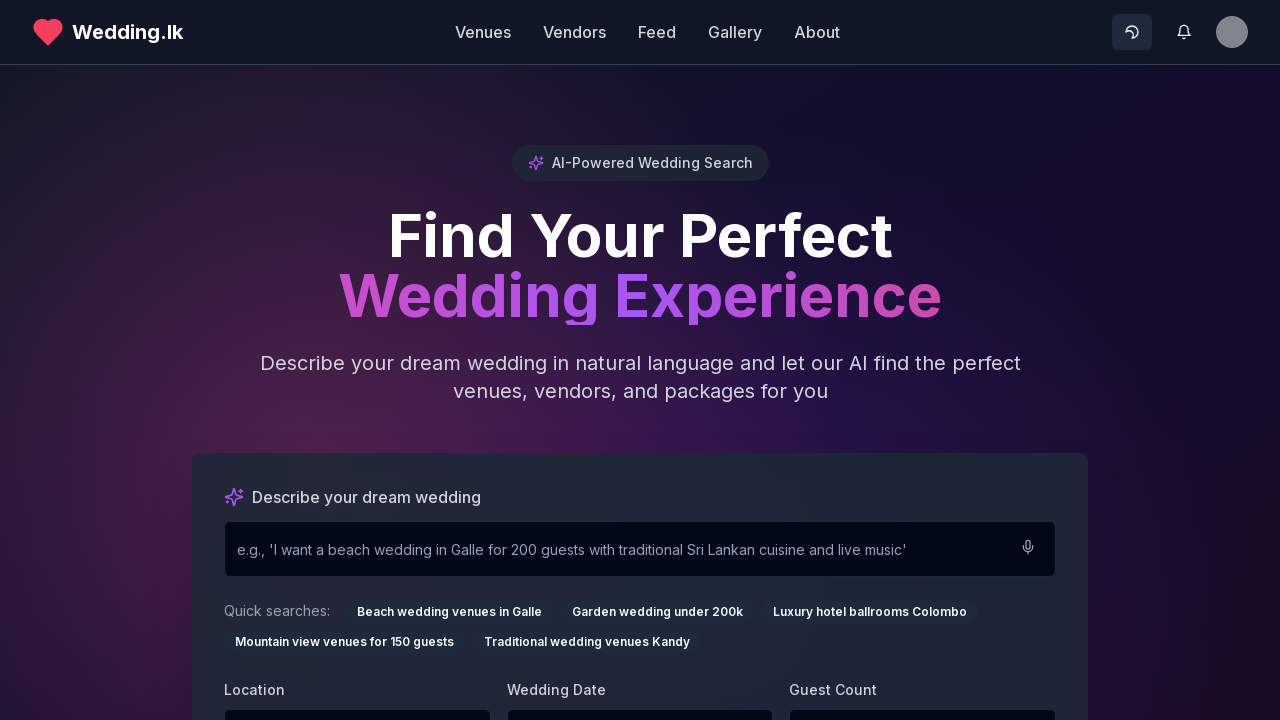

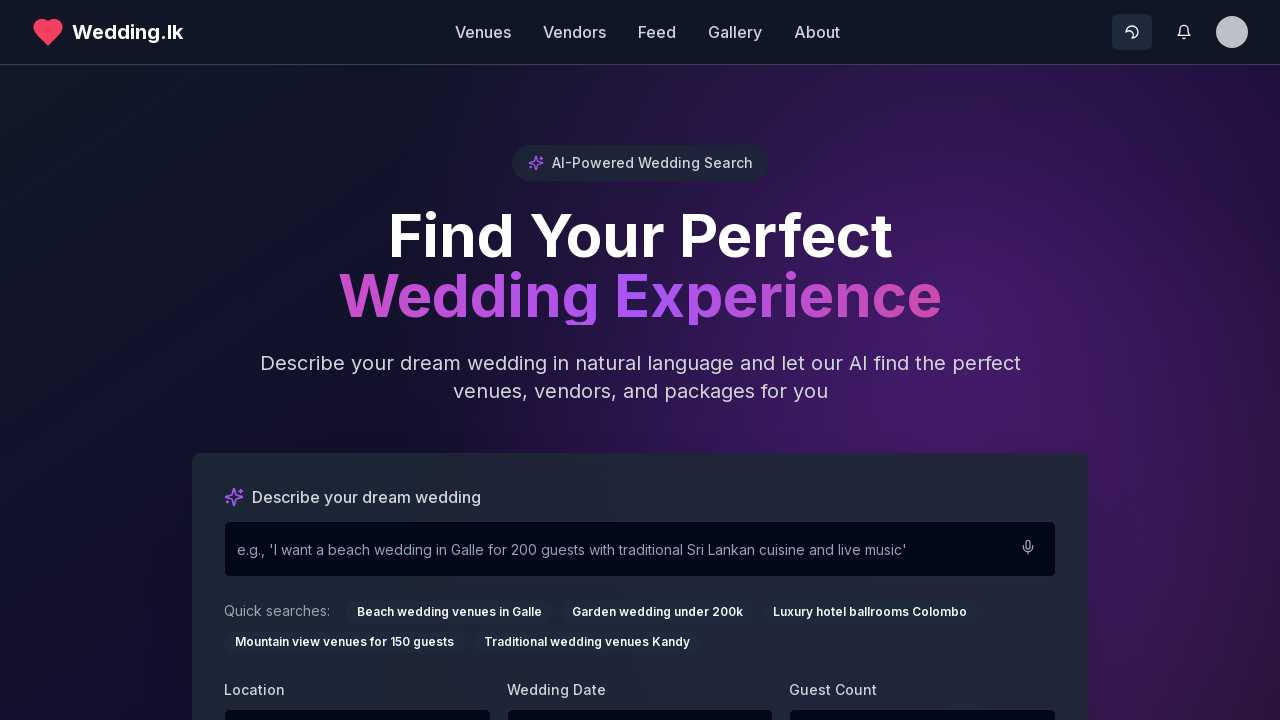